Tests JavaScript prompt dialog by clicking the prompt button, entering text into the prompt, and accepting it.

Starting URL: https://demoqa.com/alerts

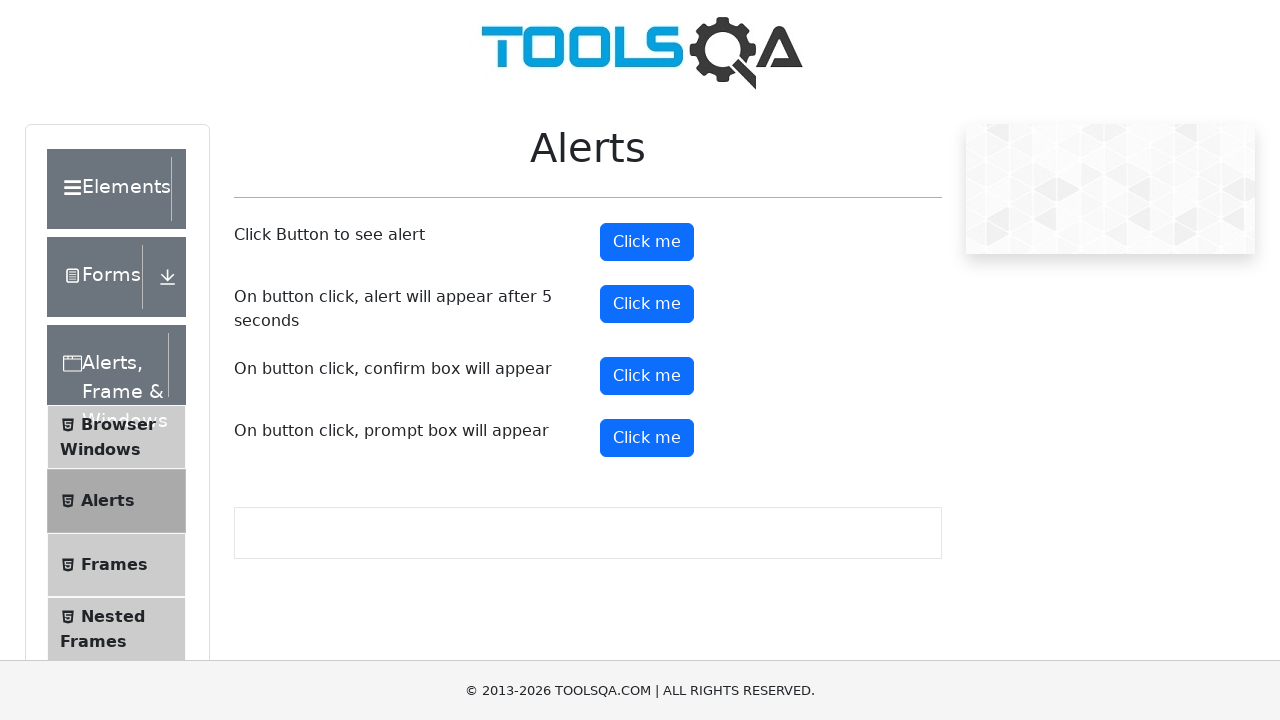

Set up dialog handler to accept prompt with text 'John Smith'
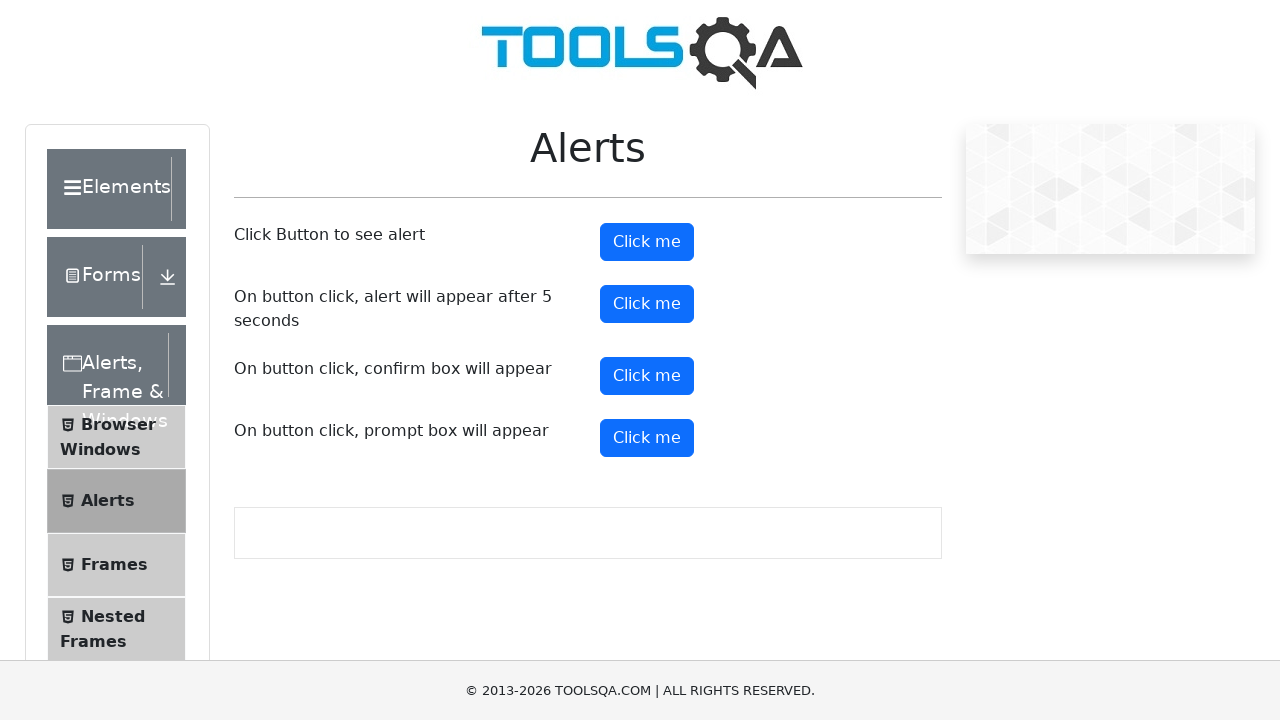

Clicked the prompt button at (647, 438) on #promtButton
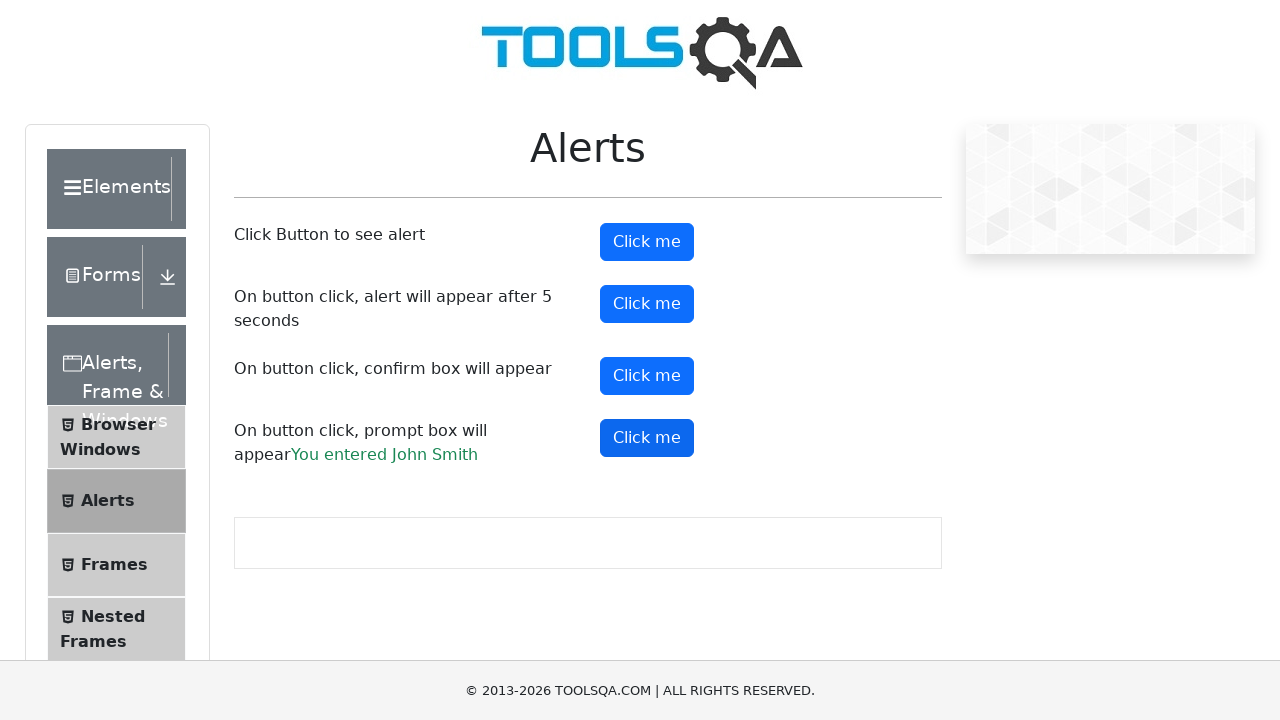

Prompt result appeared on the page
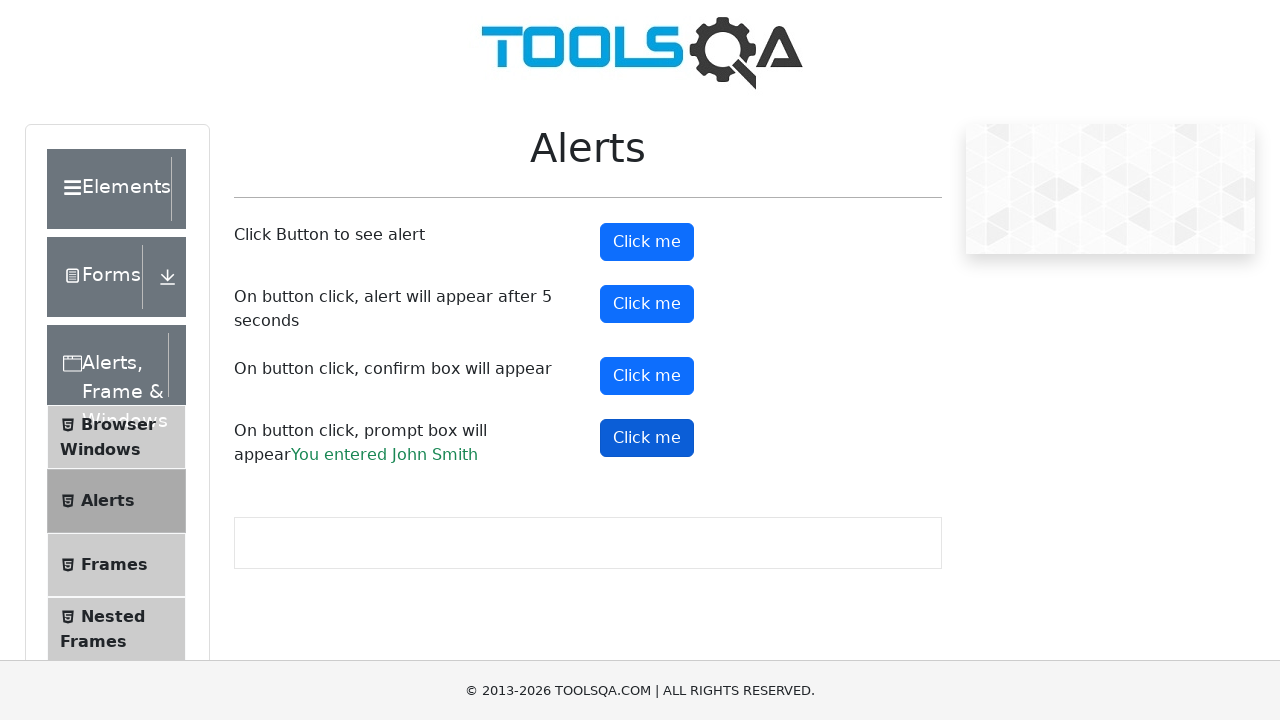

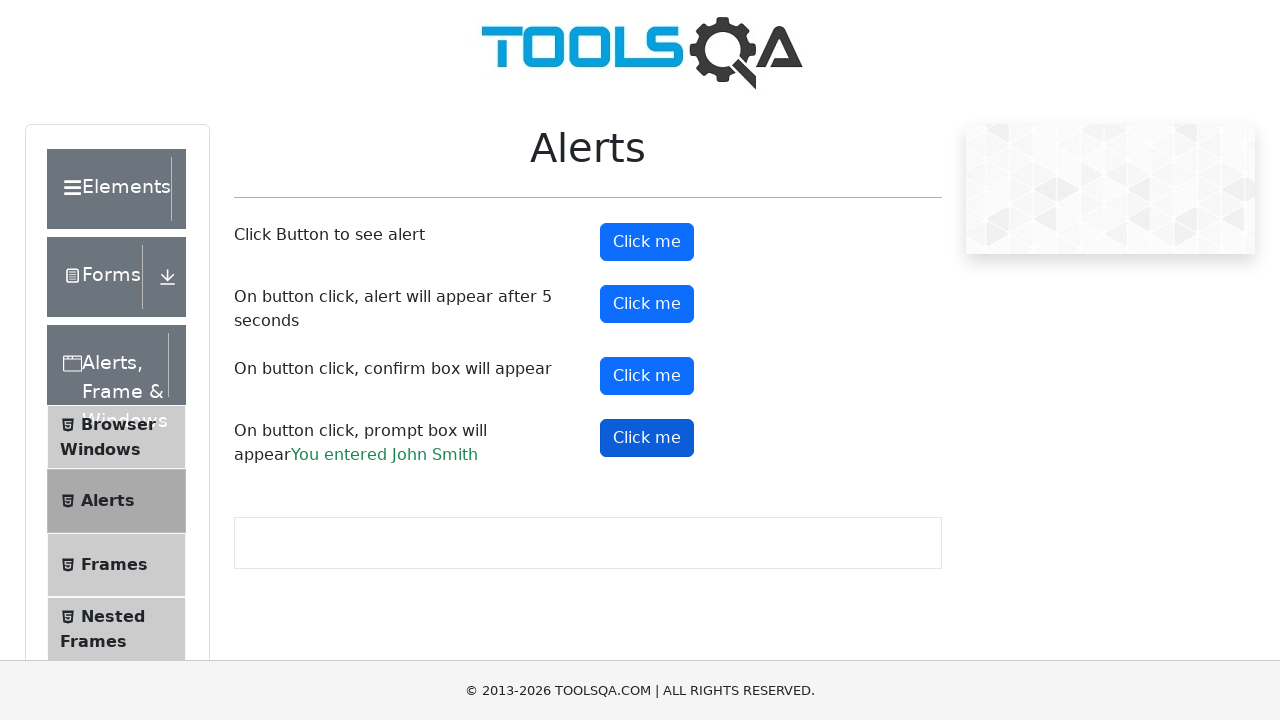